Tests the resizable widget functionality on the jQuery UI demo page by dragging the resize handle to expand the element by 400 pixels in both width and height.

Starting URL: https://jqueryui.com/resources/demos/resizable/default.html

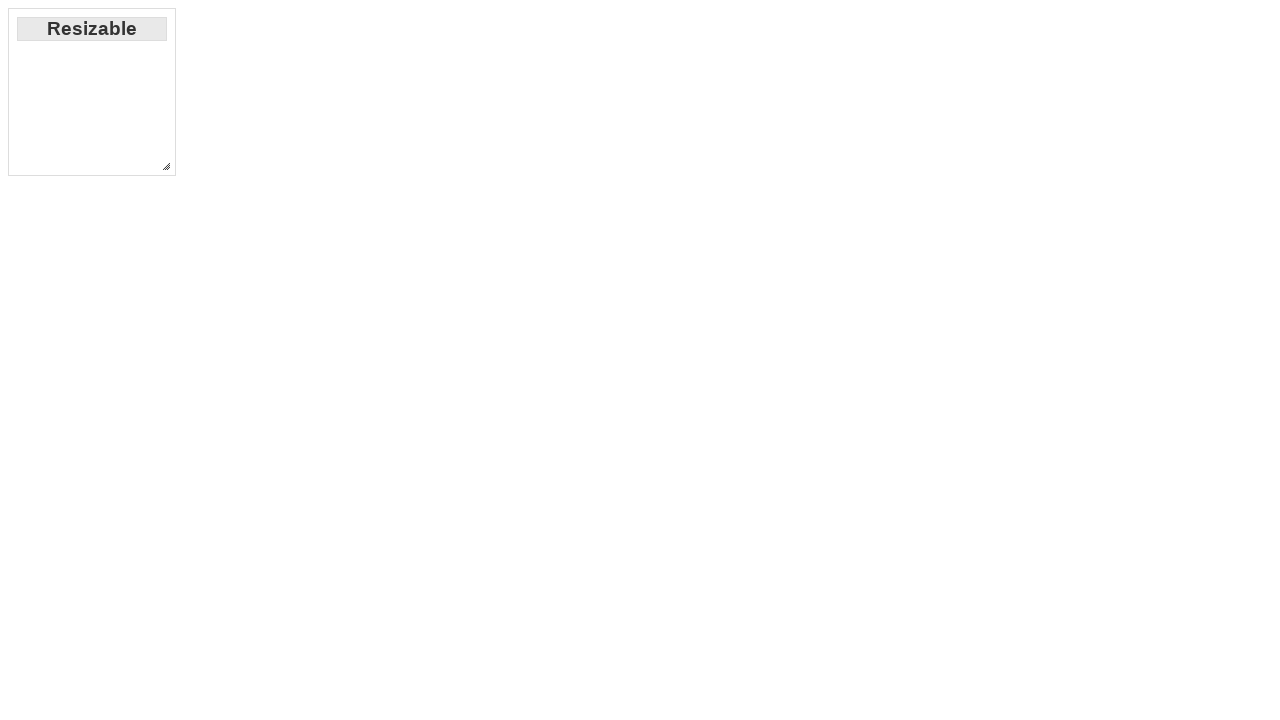

Navigated to jQuery UI resizable demo page
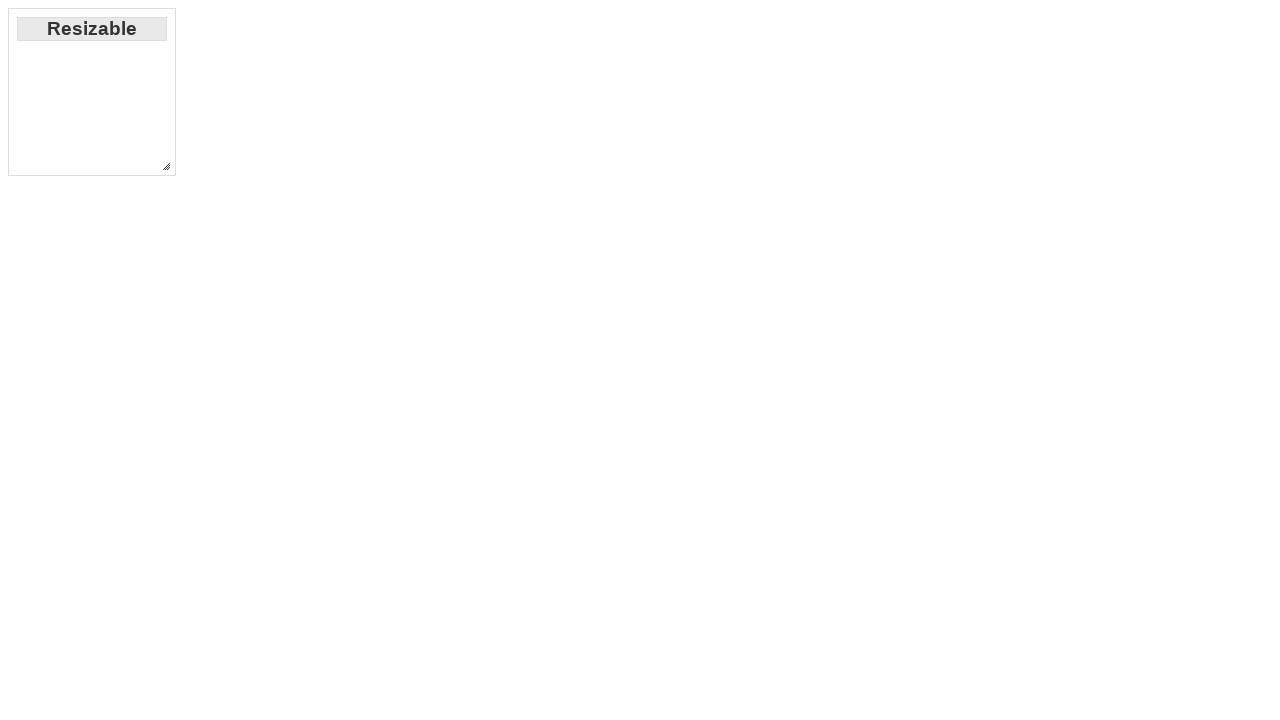

Located the resize handle element
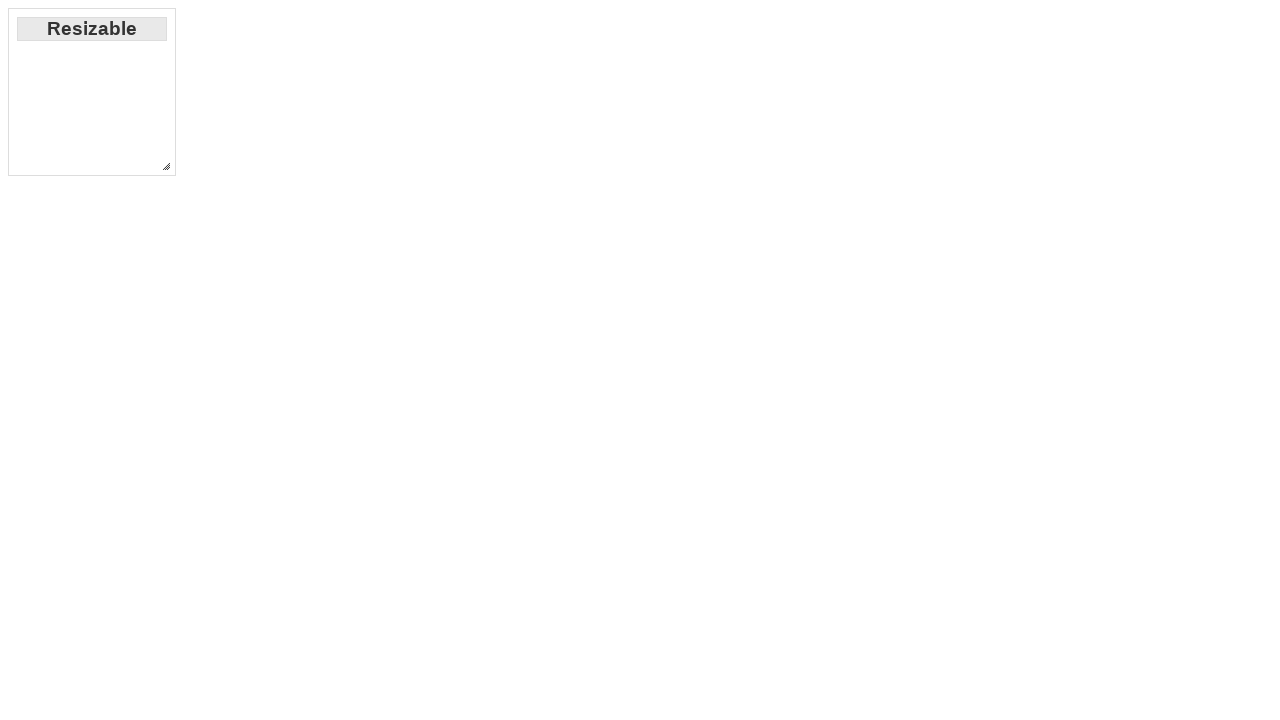

Resize handle is now visible
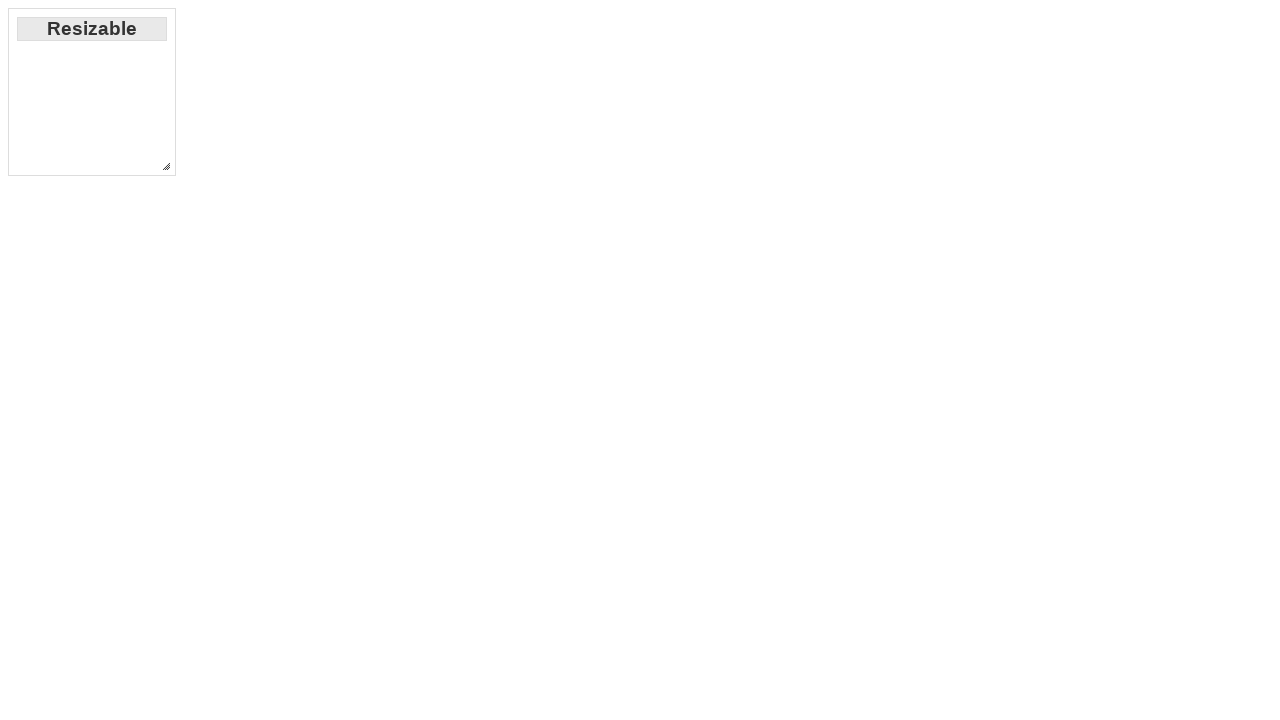

Retrieved bounding box coordinates of the resize handle
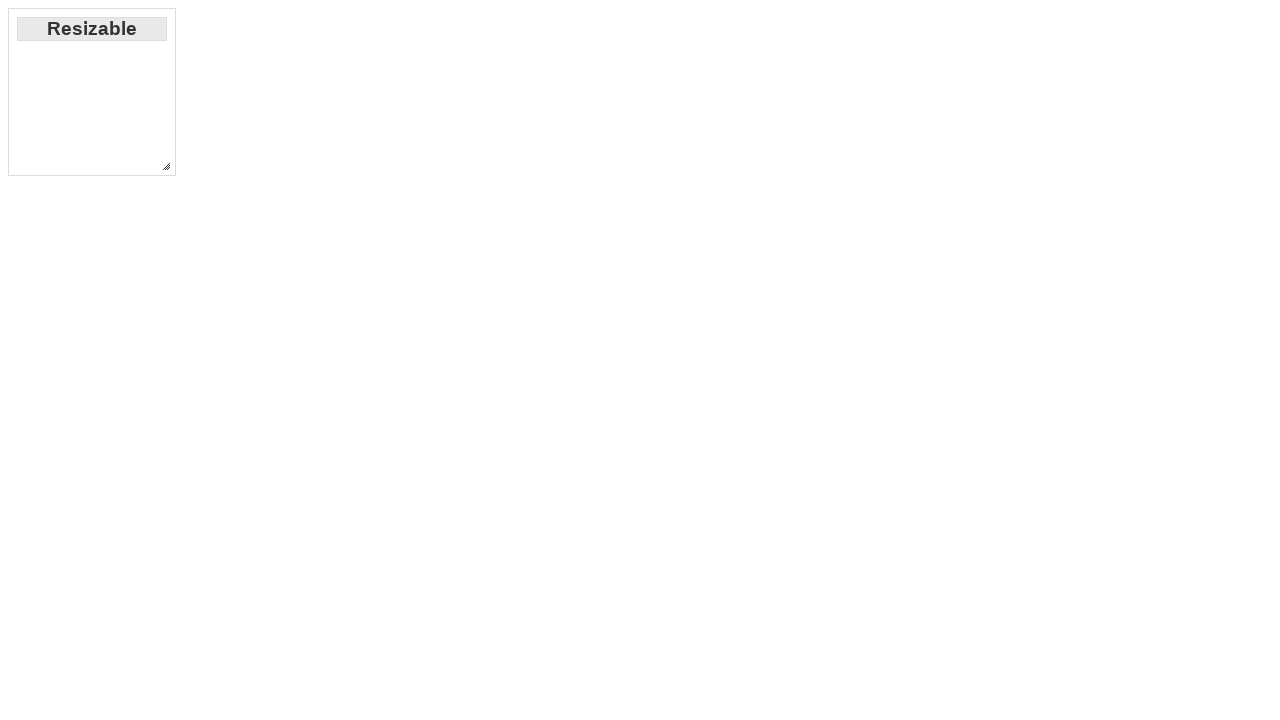

Moved mouse to the center of the resize handle at (166, 166)
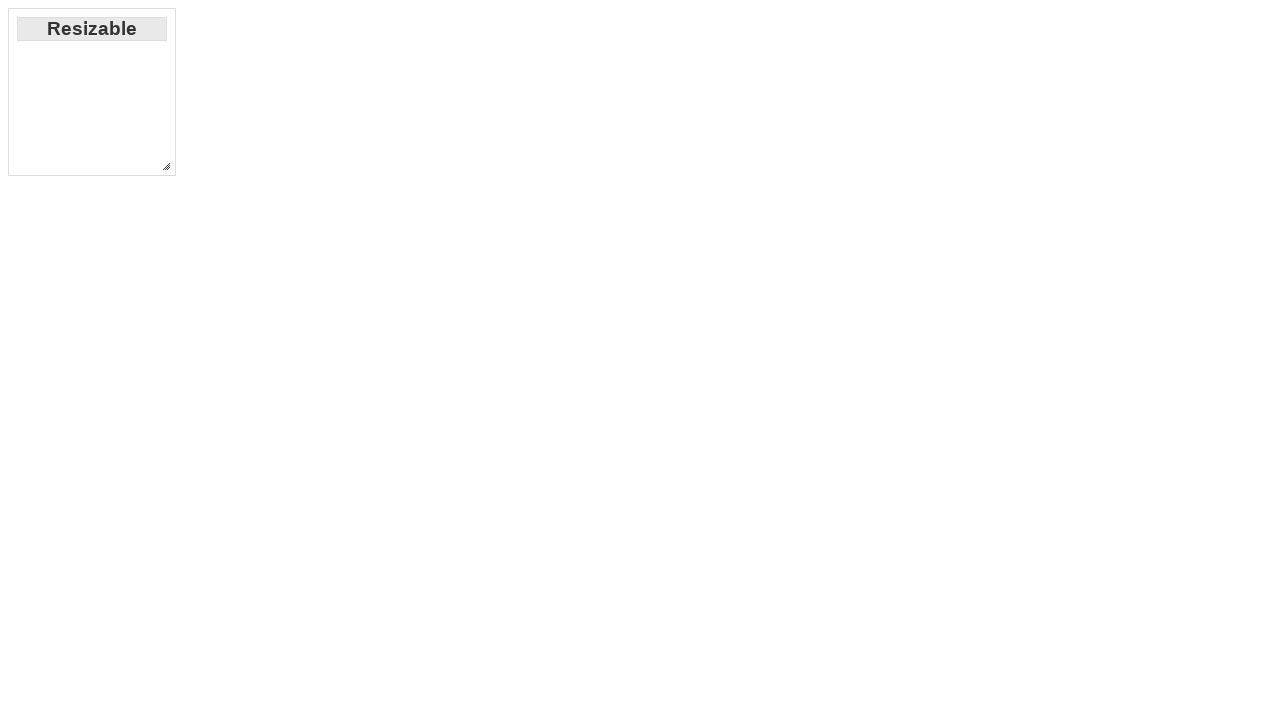

Pressed down mouse button on the resize handle at (166, 166)
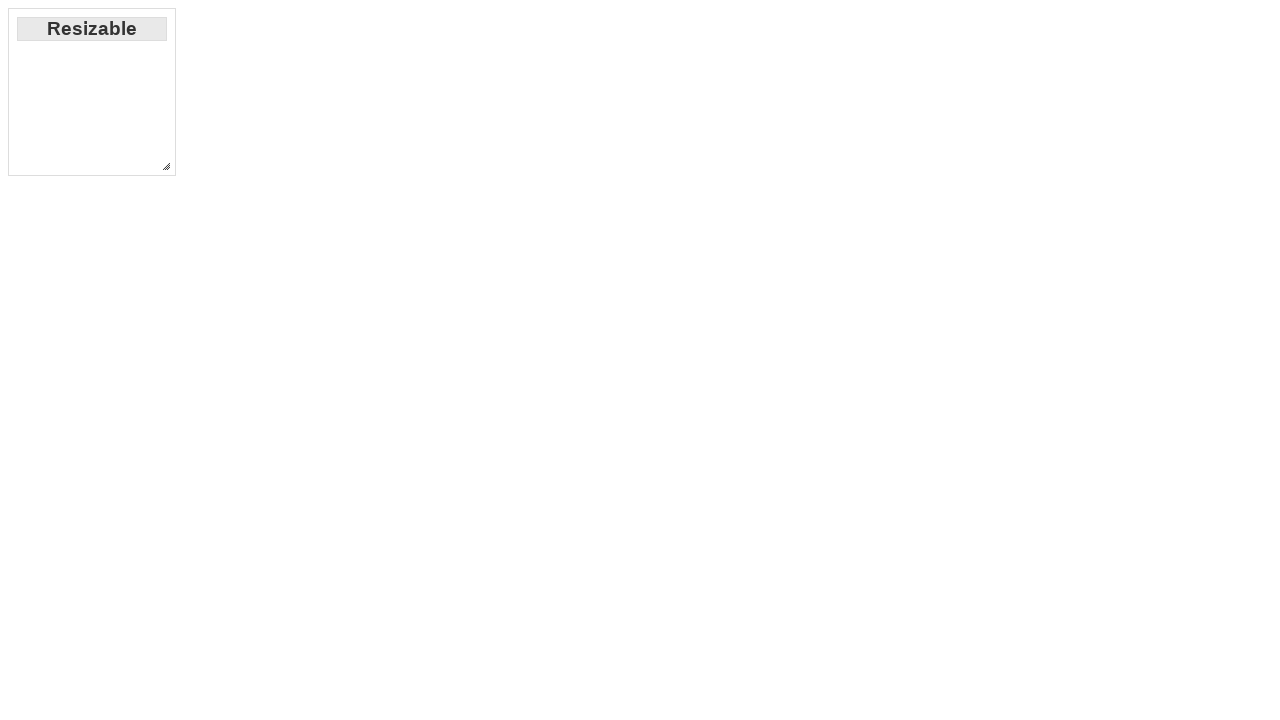

Dragged resize handle 400 pixels right and 400 pixels down at (566, 566)
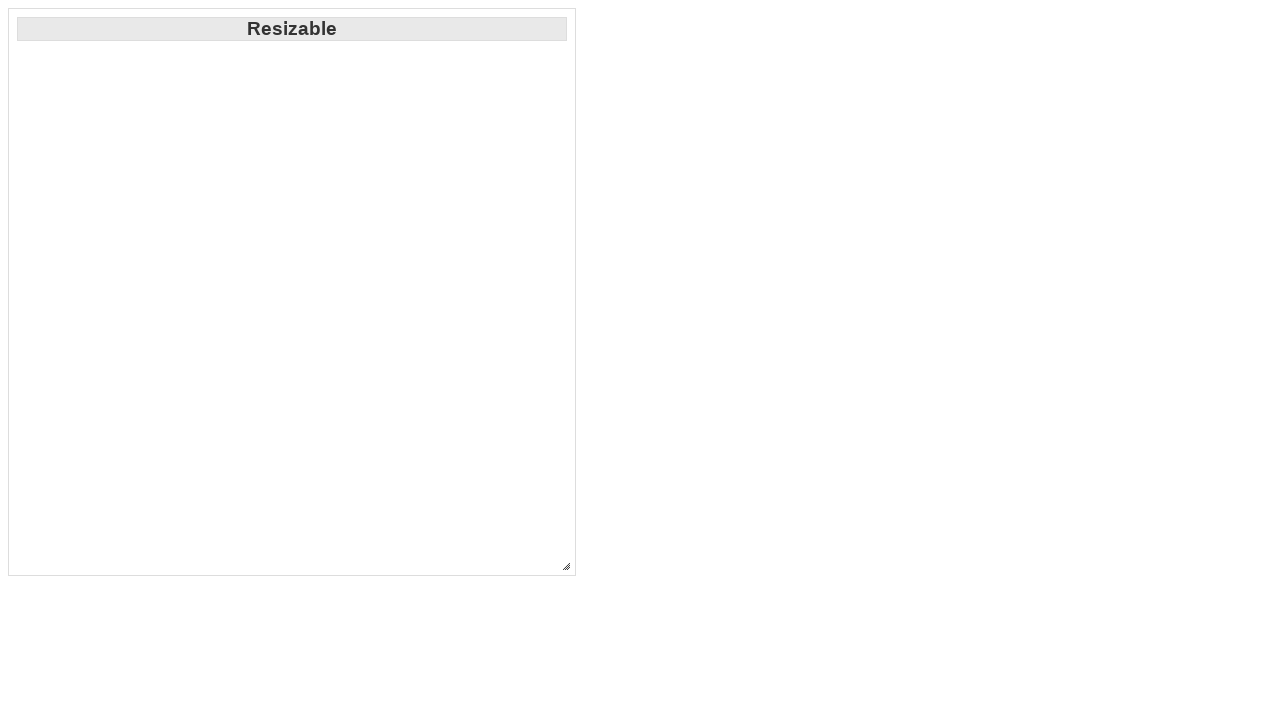

Released mouse button to complete the resize operation at (566, 566)
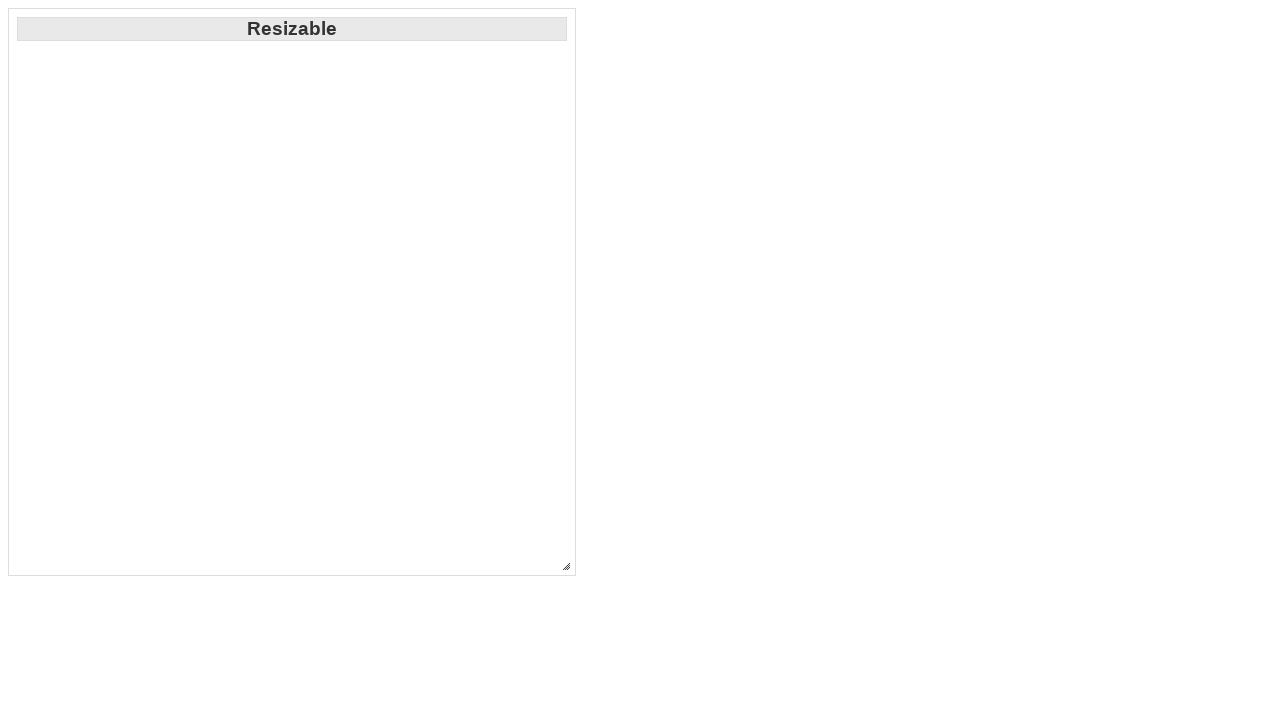

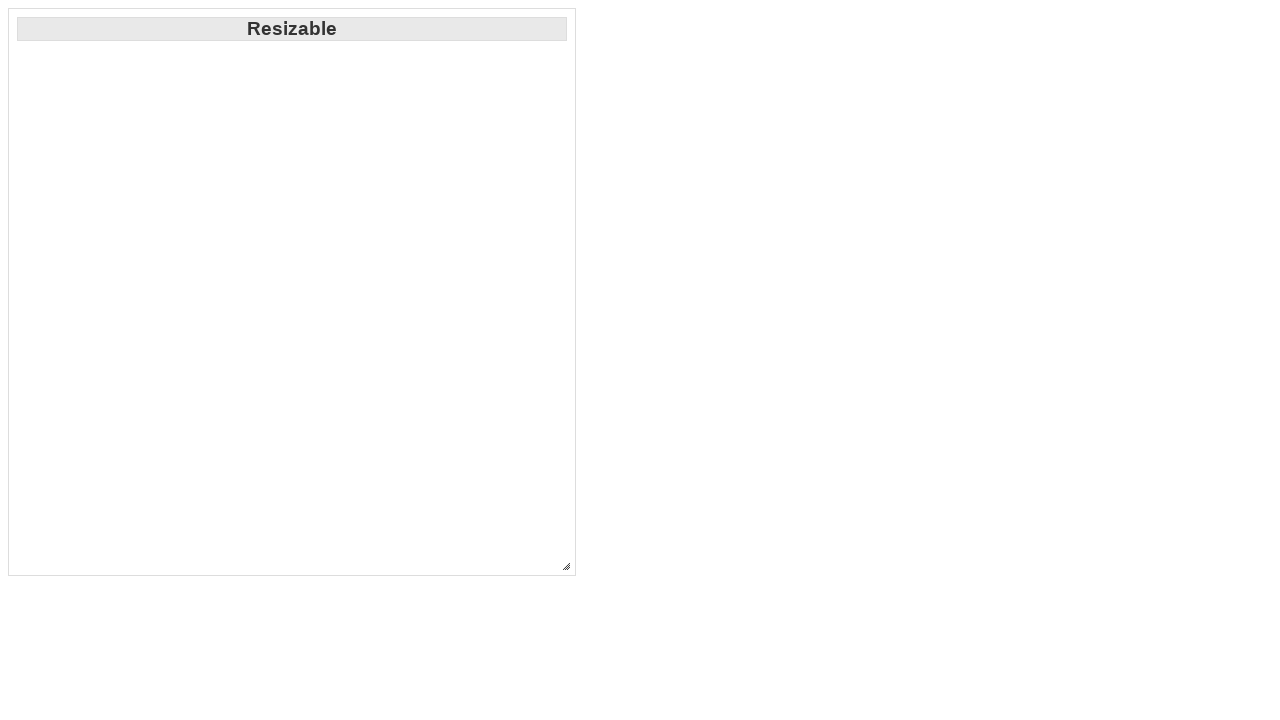